Tests JavaScript confirm popup handling by clicking a button in an iframe and accepting the alert dialog

Starting URL: http://www.w3schools.com/js/tryit.asp?filename=tryjs_confirm

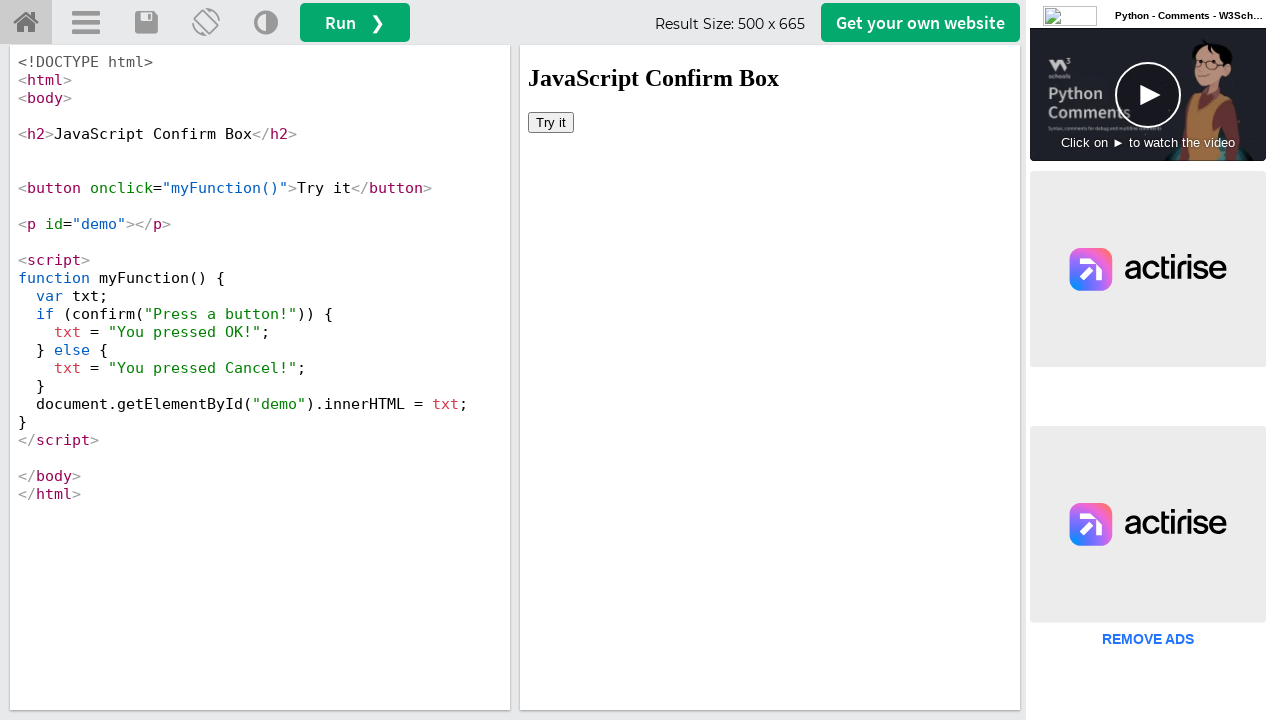

Located iframe with ID 'iframeResult' containing the demo
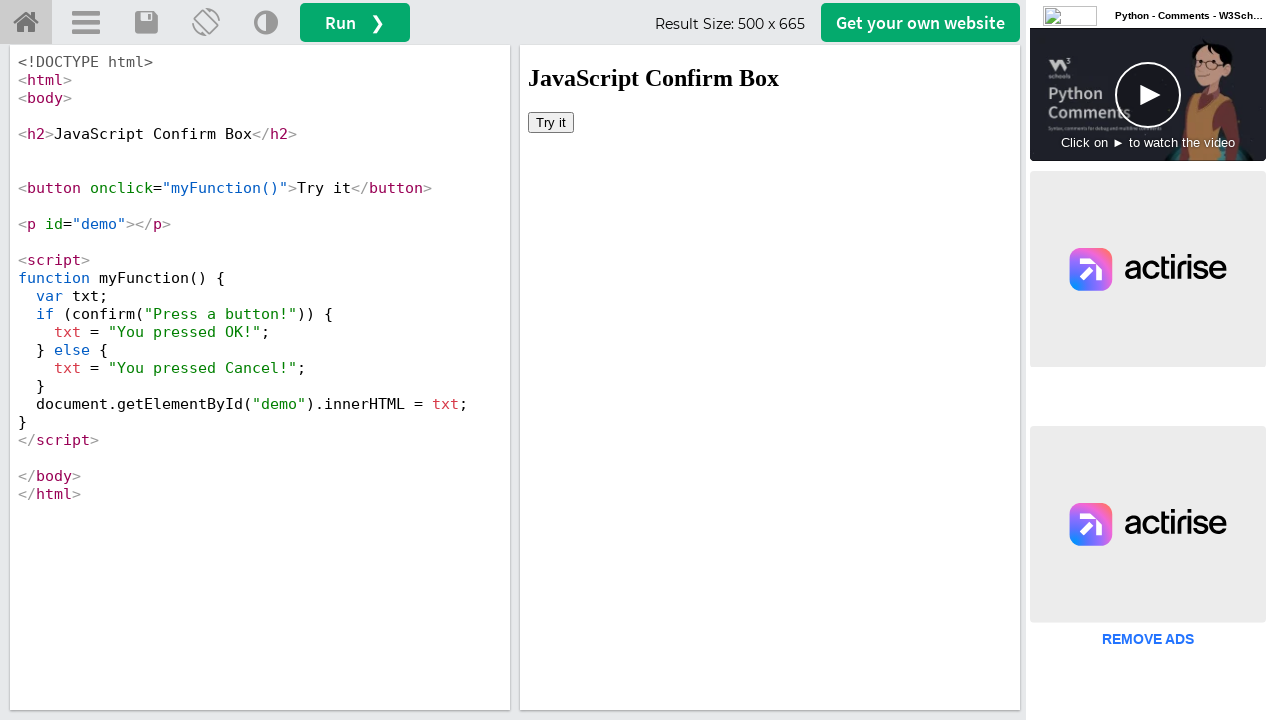

Clicked button in iframe to trigger confirm dialog at (551, 122) on #iframeResult >> internal:control=enter-frame >> xpath=/html/body/button
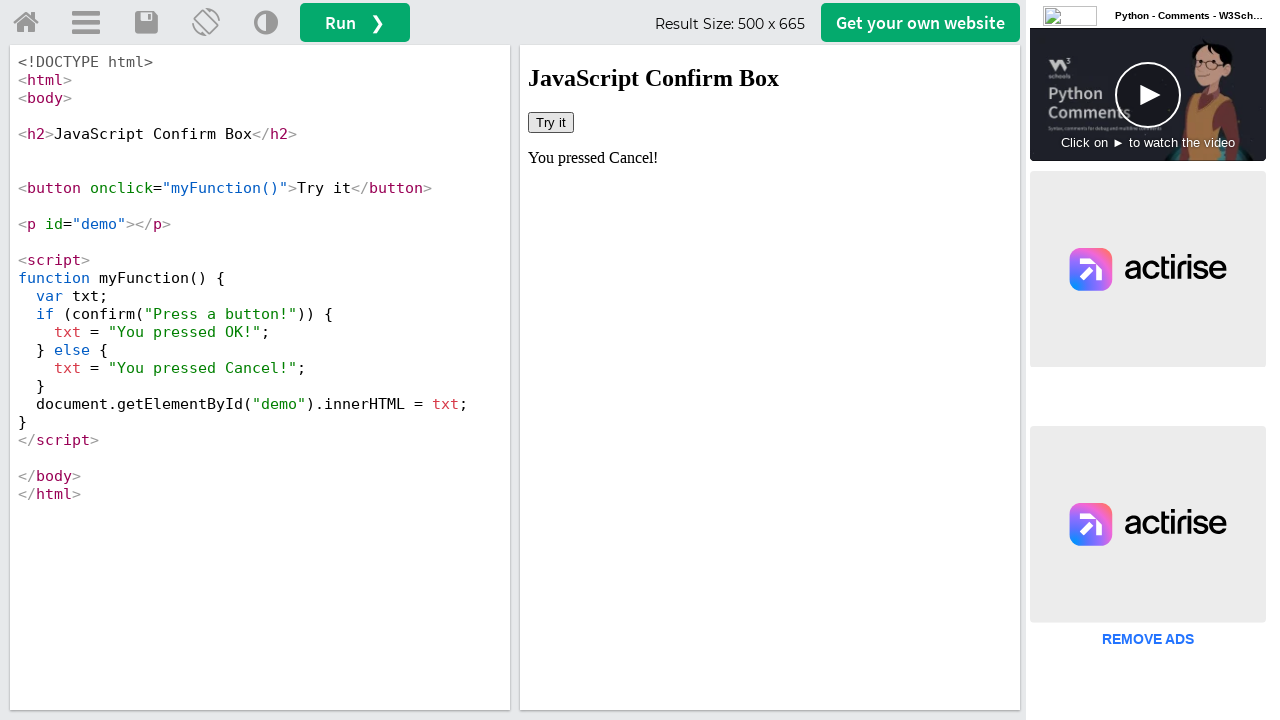

Set up dialog handler to accept 'Press a button!' confirm dialogs
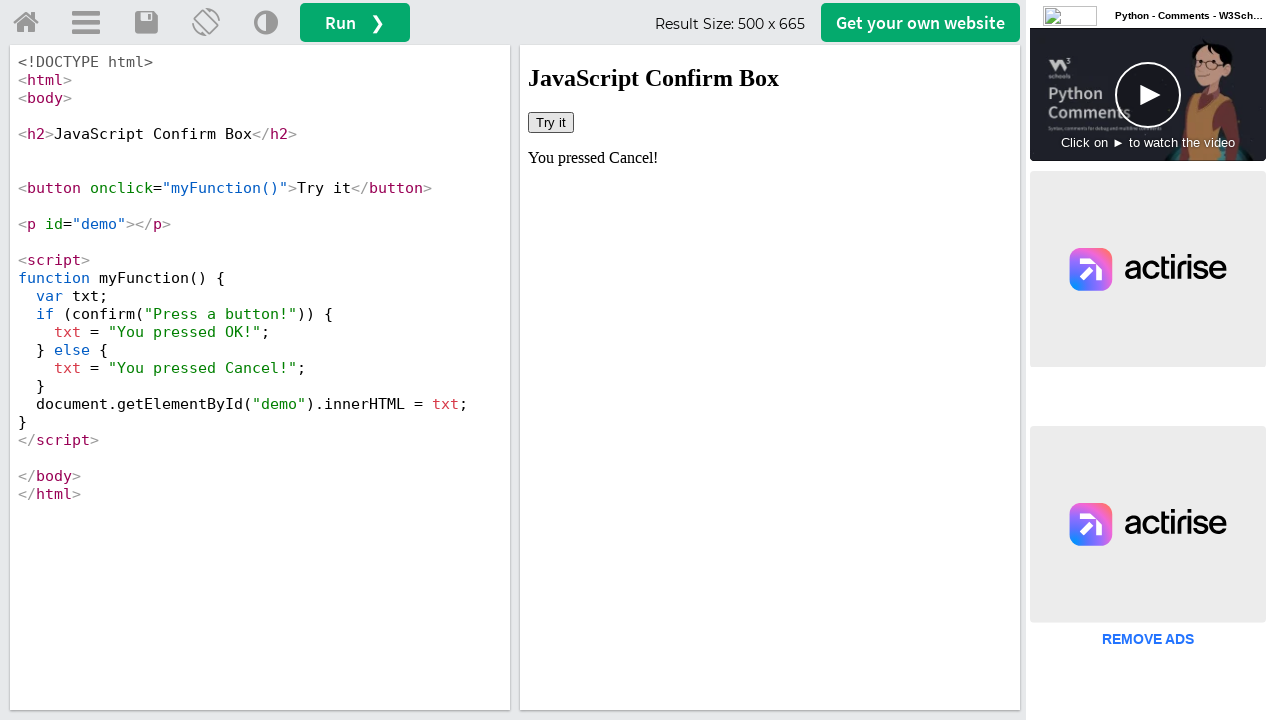

Clicked button again to trigger confirm dialog with handler active at (551, 122) on #iframeResult >> internal:control=enter-frame >> xpath=/html/body/button
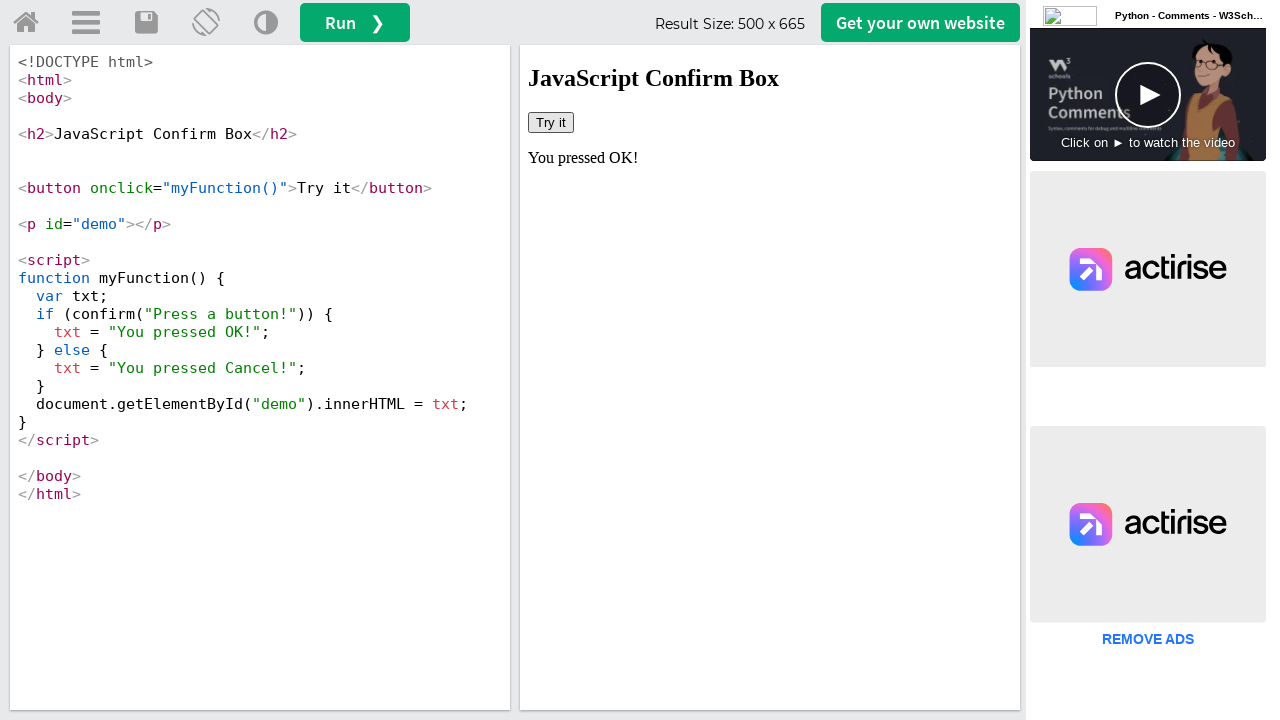

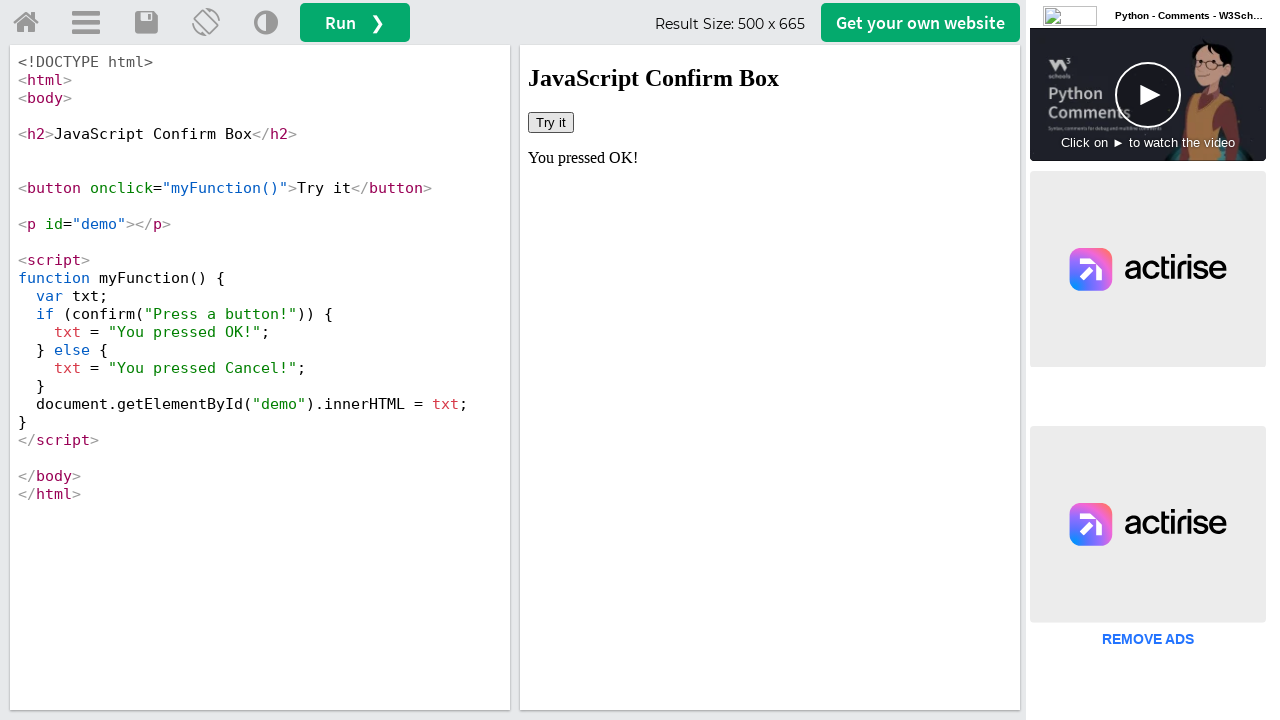